Tests page scrolling functionality by scrolling down 1200 pixels and then scrolling back up 1400 pixels on the SpiceJet homepage

Starting URL: https://www.spicejet.com

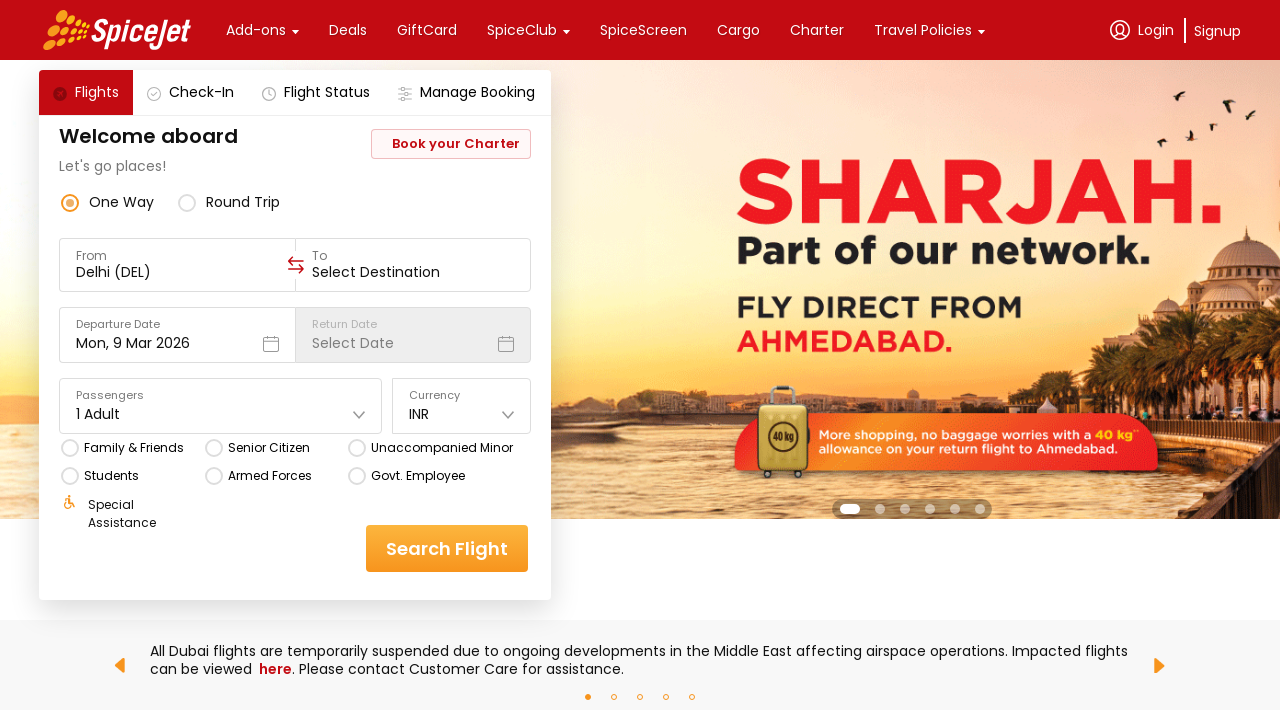

Scrolled down 1200 pixels on SpiceJet homepage
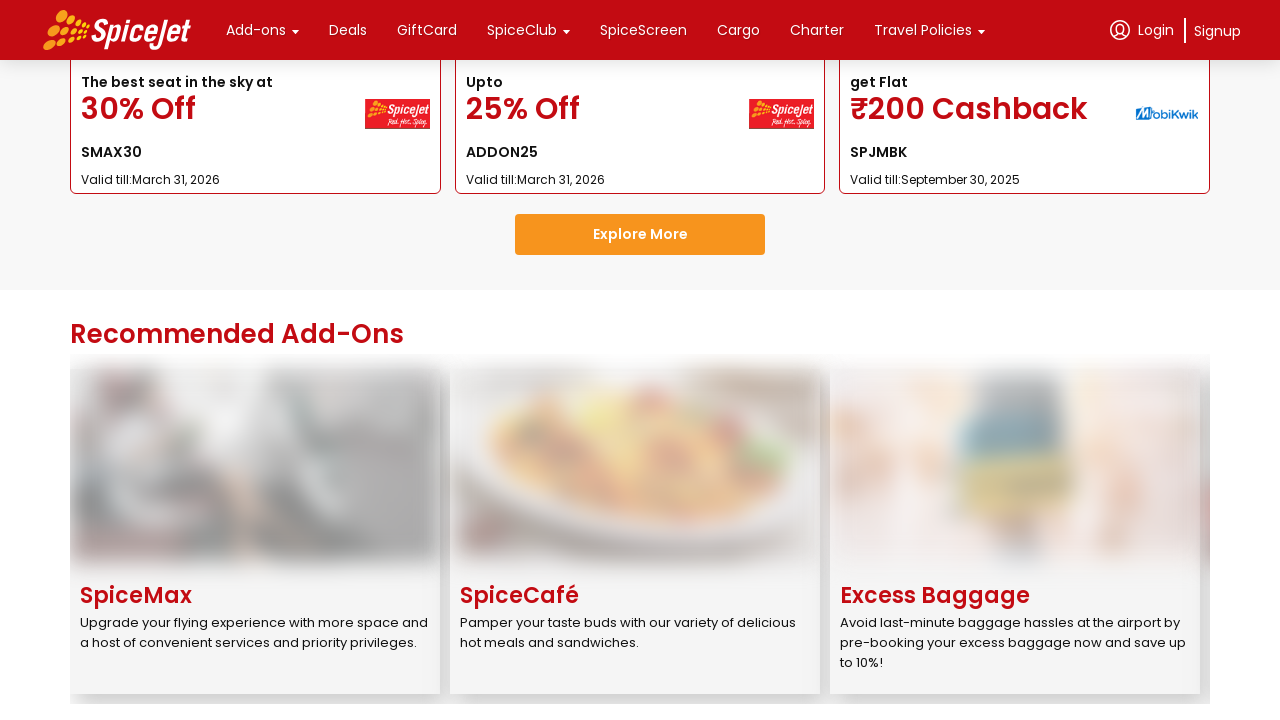

Waited 2000ms for scroll to complete and content to be visible
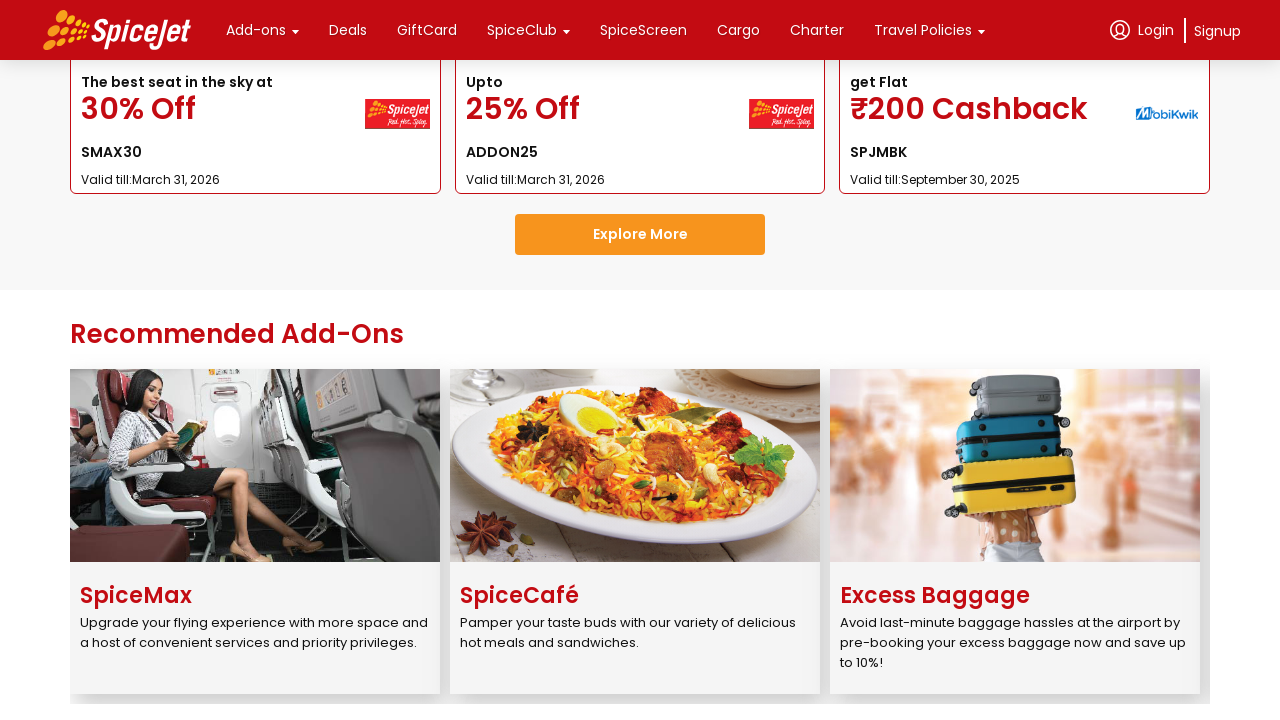

Scrolled back up 1400 pixels to top of page
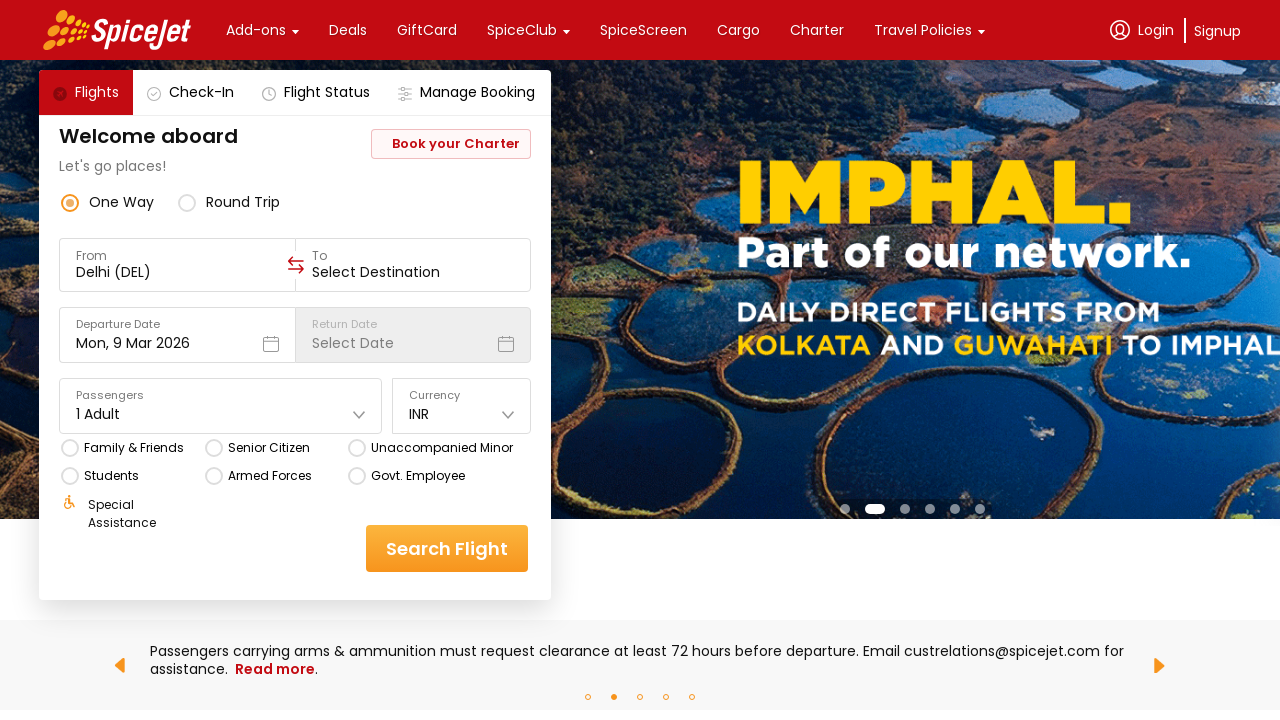

Waited 1000ms to observe the scroll effect
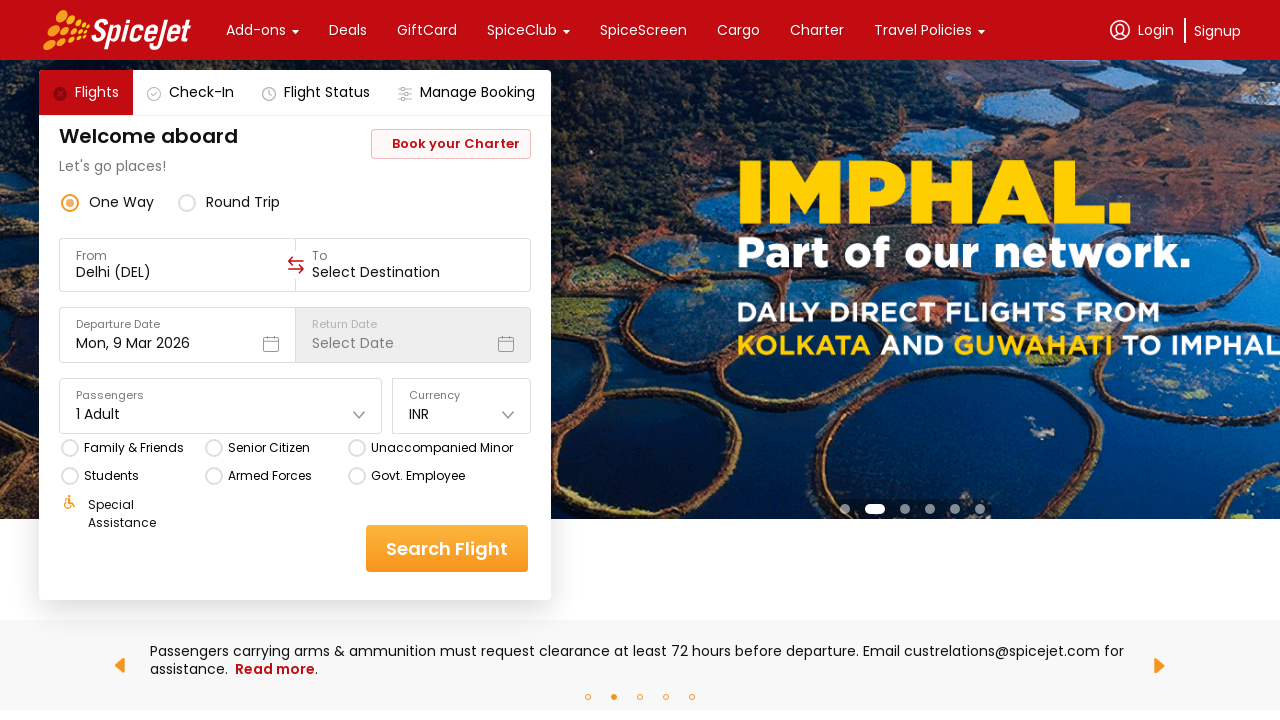

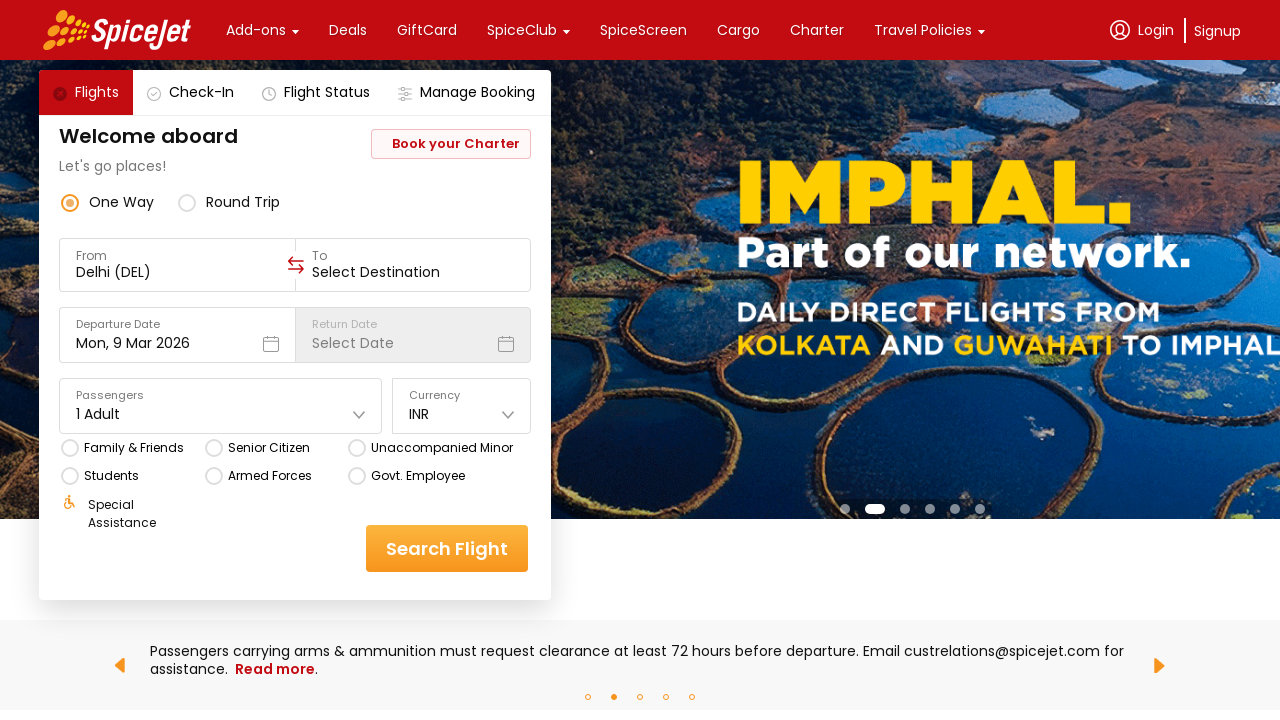